Tests opening and closing the search modal by clicking the search button and pressing Escape

Starting URL: https://playwright.dev/

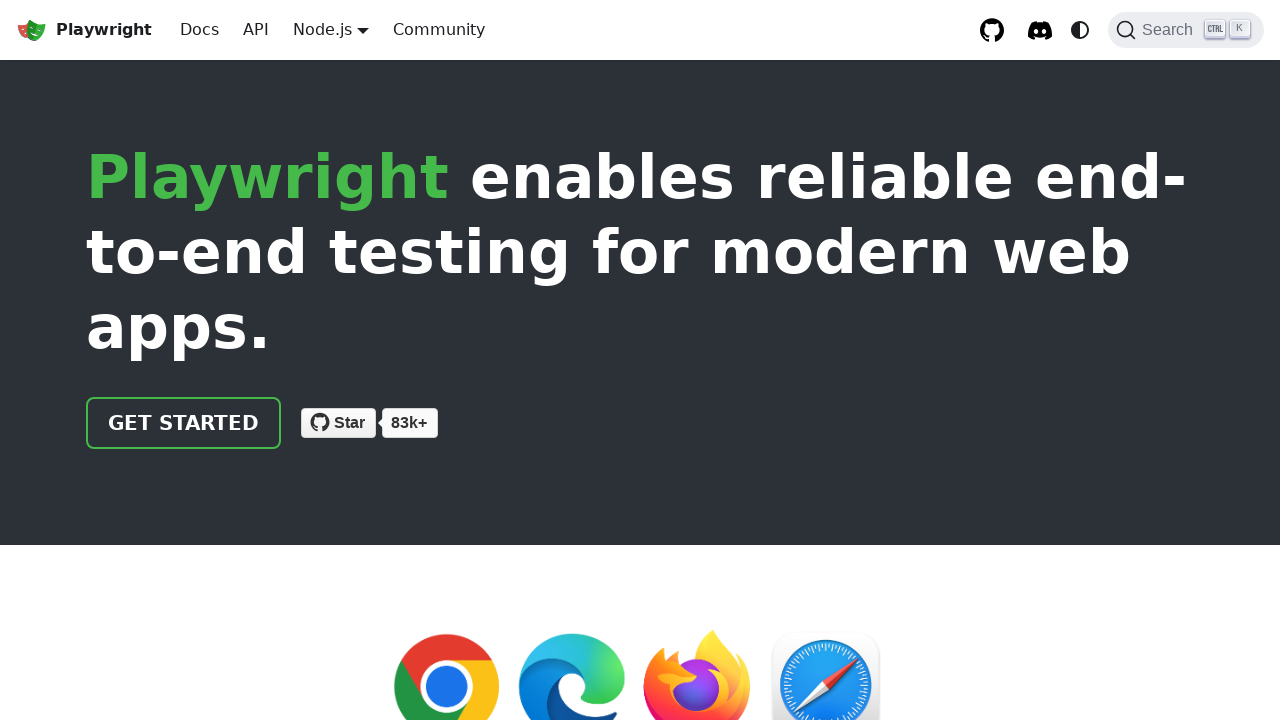

Page fully loaded with networkidle state
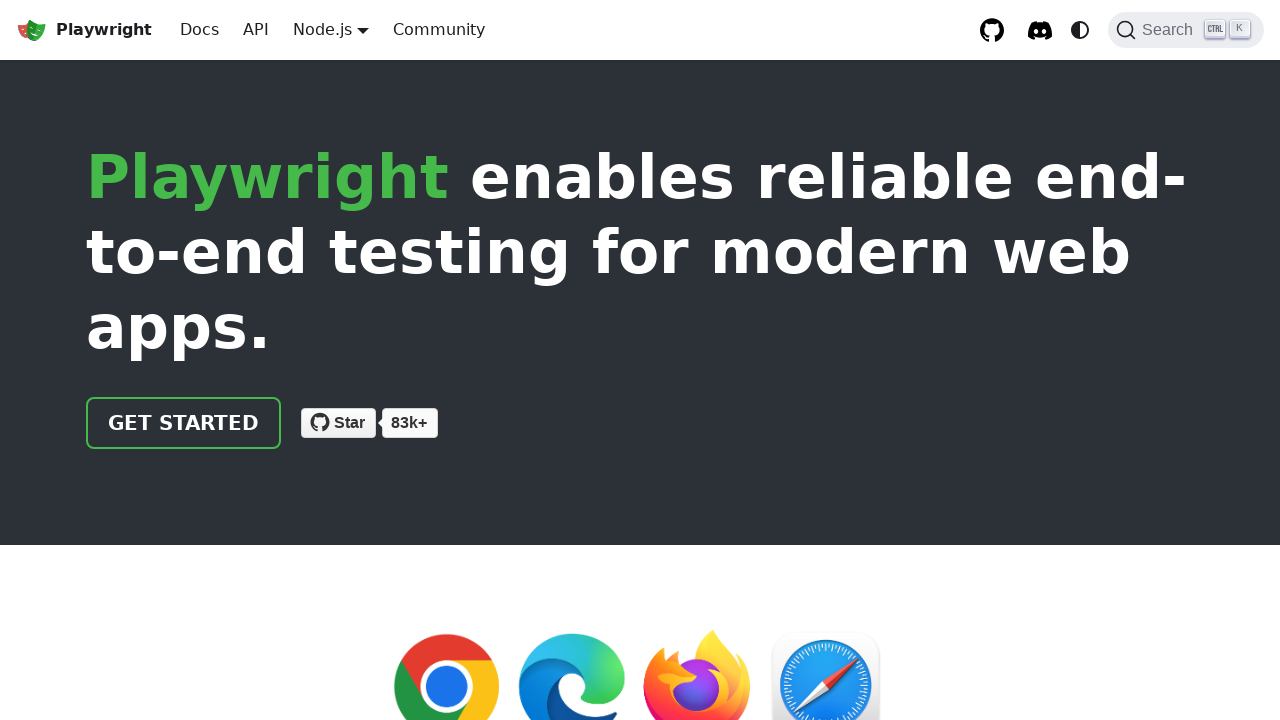

Clicked search button to open search modal at (1186, 30) on internal:role=button[name="Search"i] >> nth=0
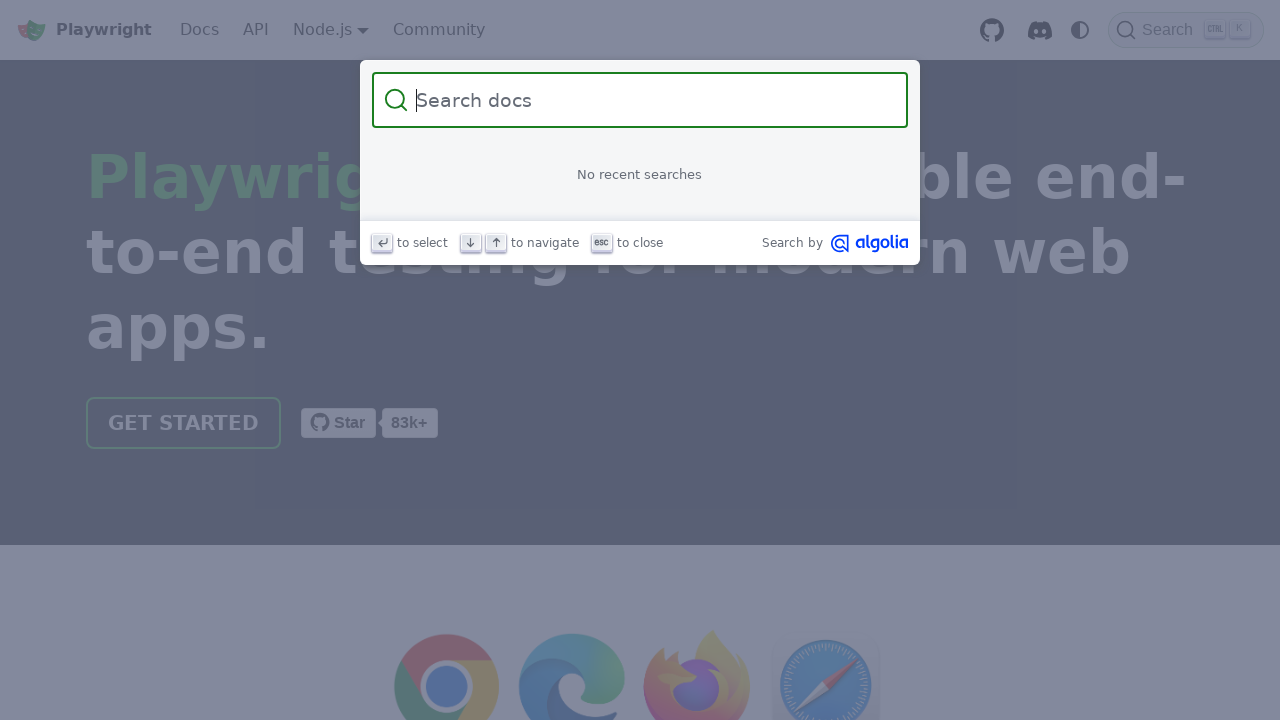

Search input became visible
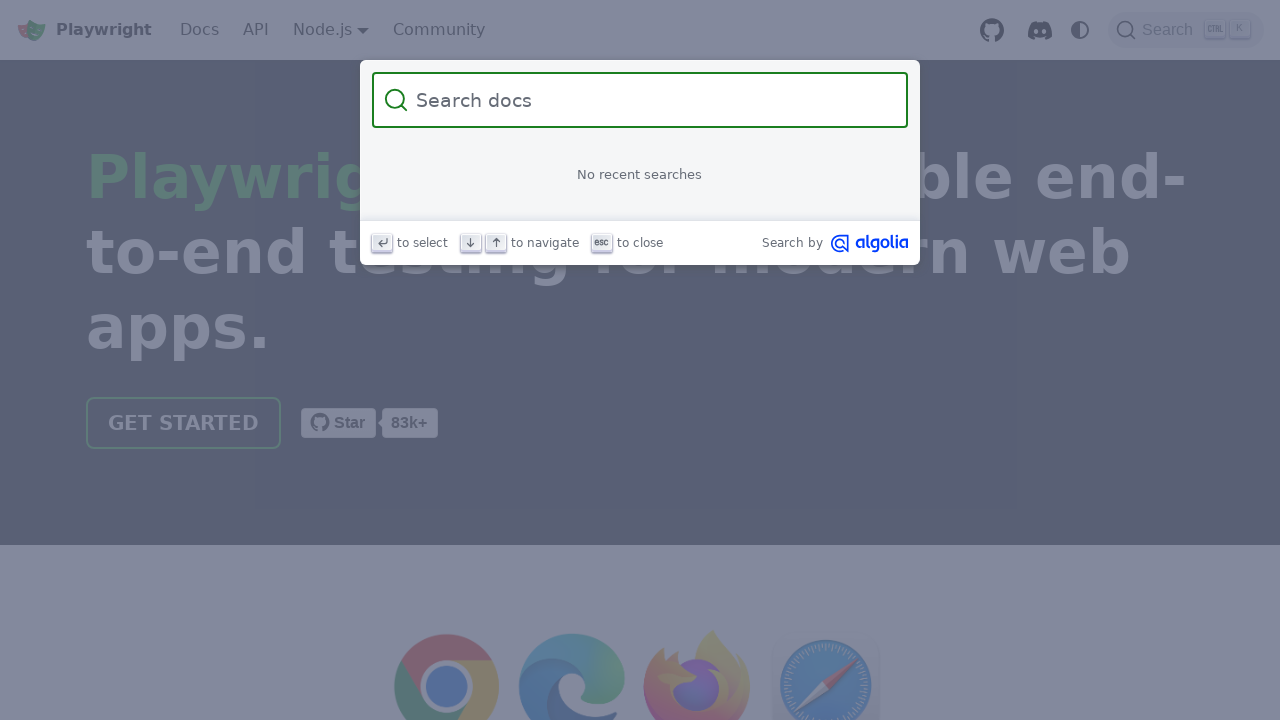

Pressed Escape key to close search modal
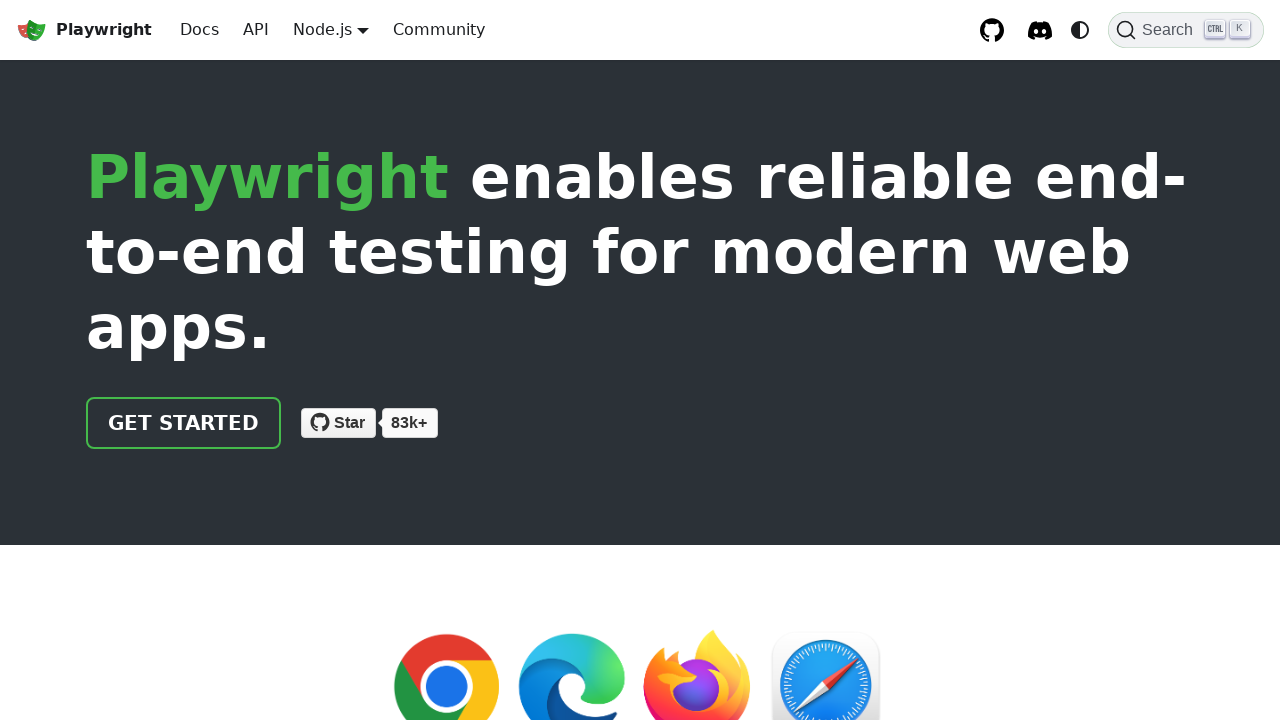

Search input became hidden after pressing Escape
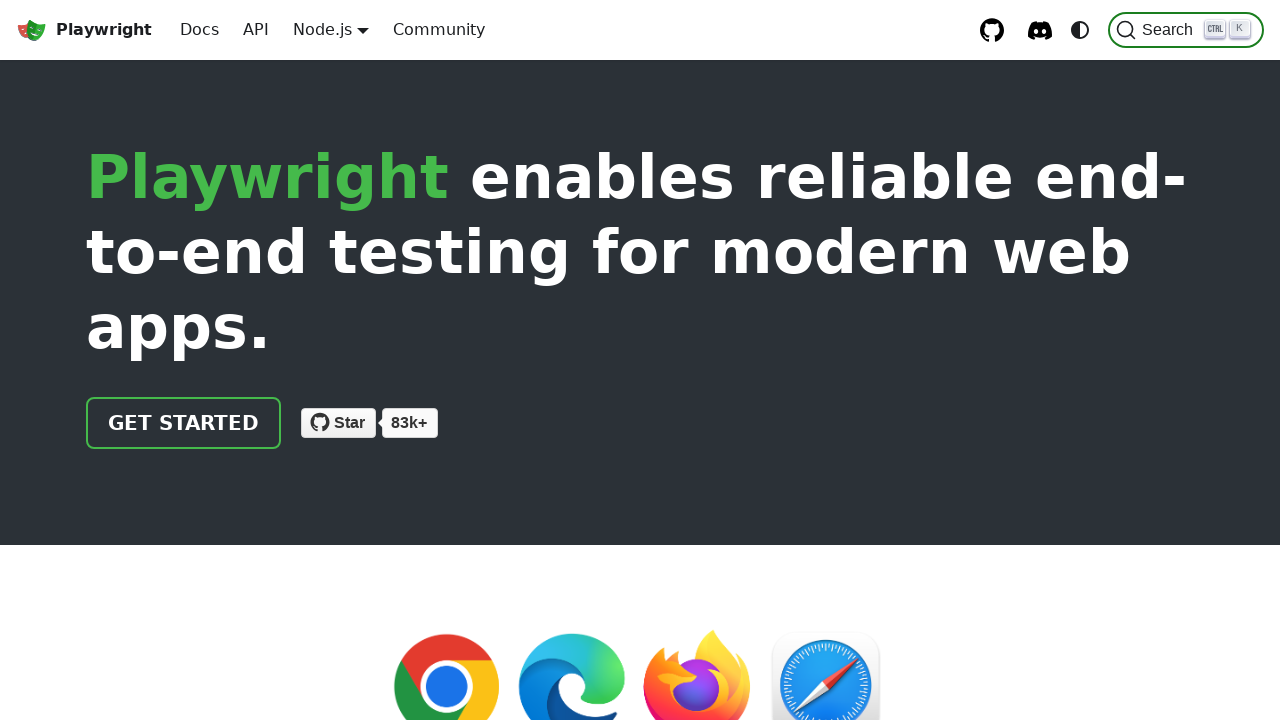

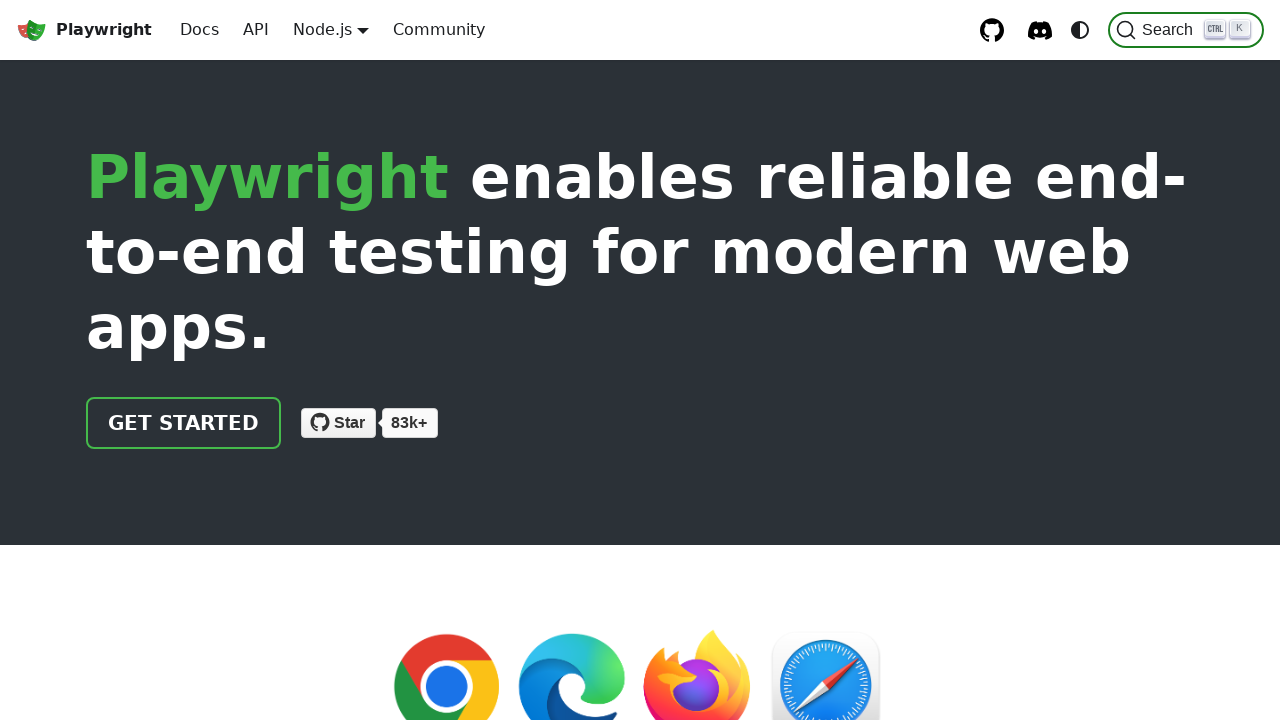